Tests navigation by clicking on the "Search Languages" link and verifying the correct header text appears on the page.

Starting URL: http://www.99-bottles-of-beer.net/

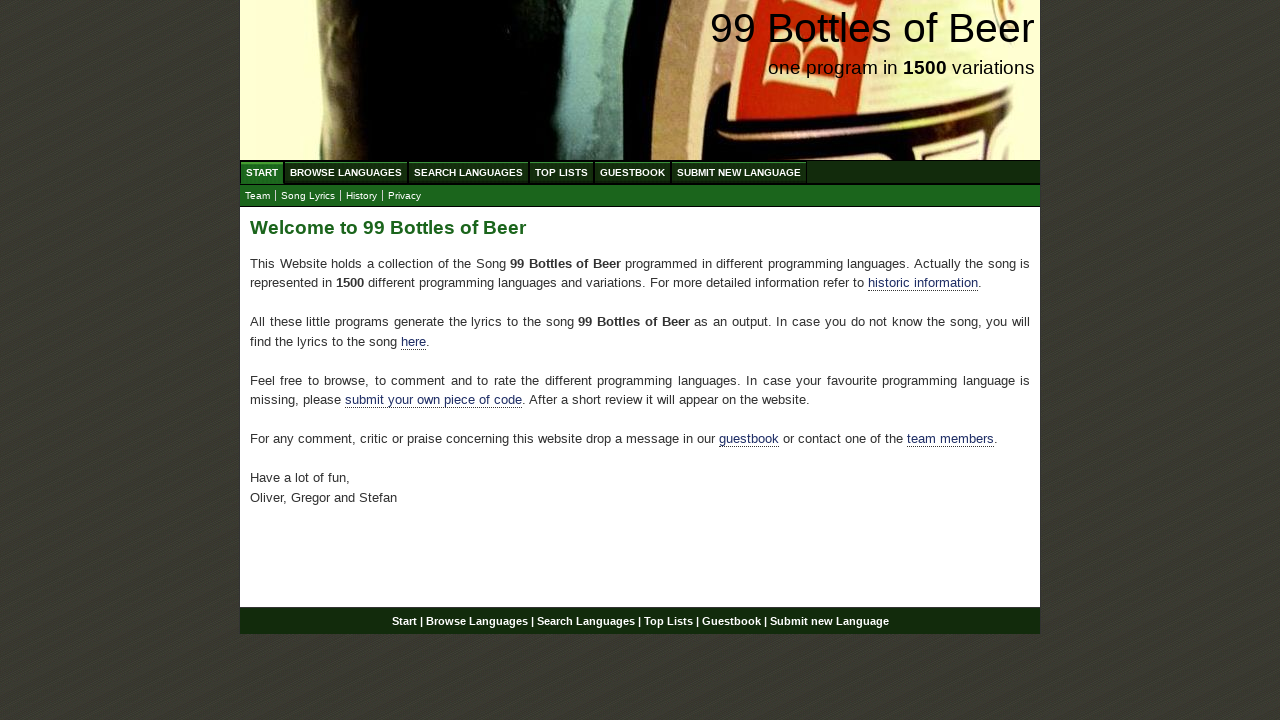

Clicked on 'Search Languages' link at (468, 172) on text=Search Languages
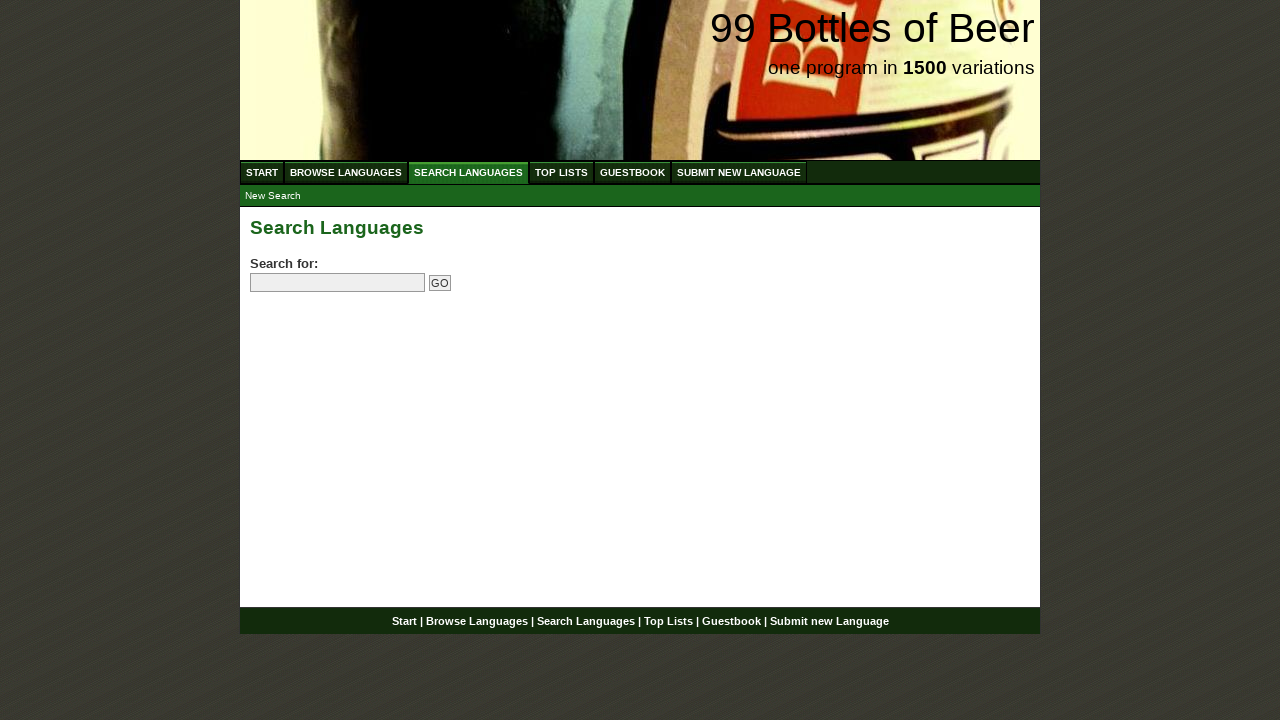

Search Languages header appeared on the page
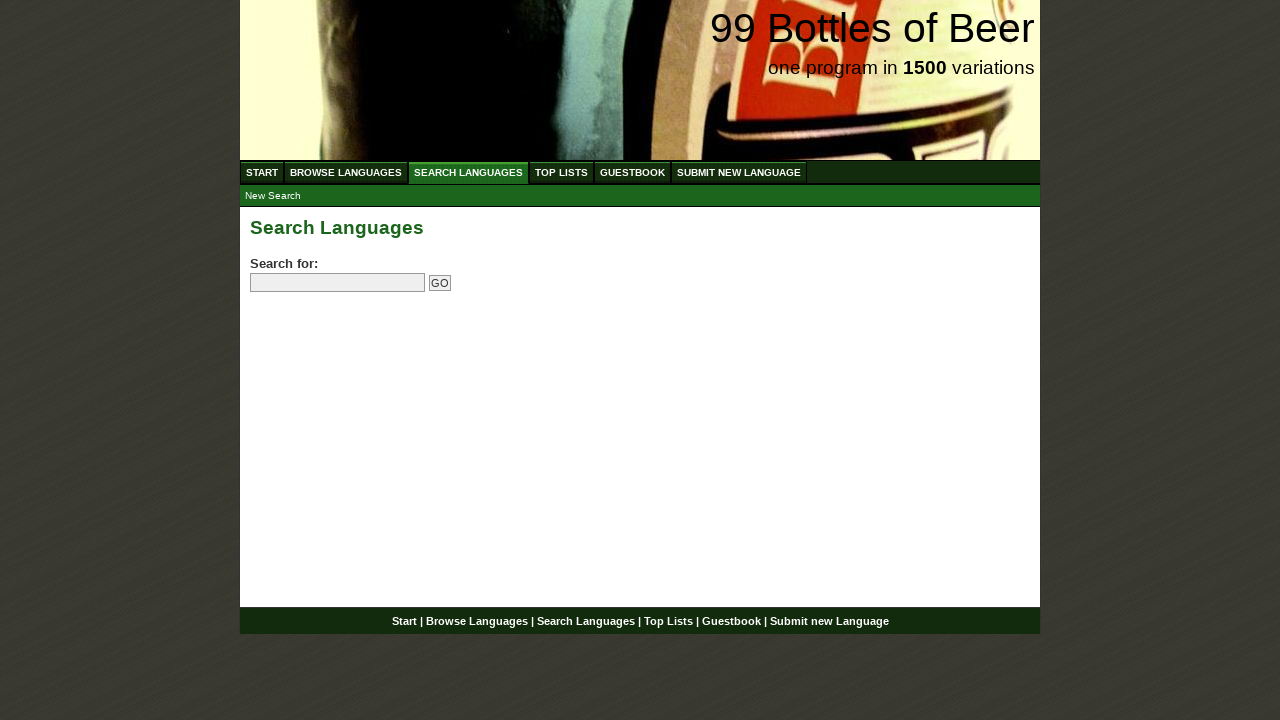

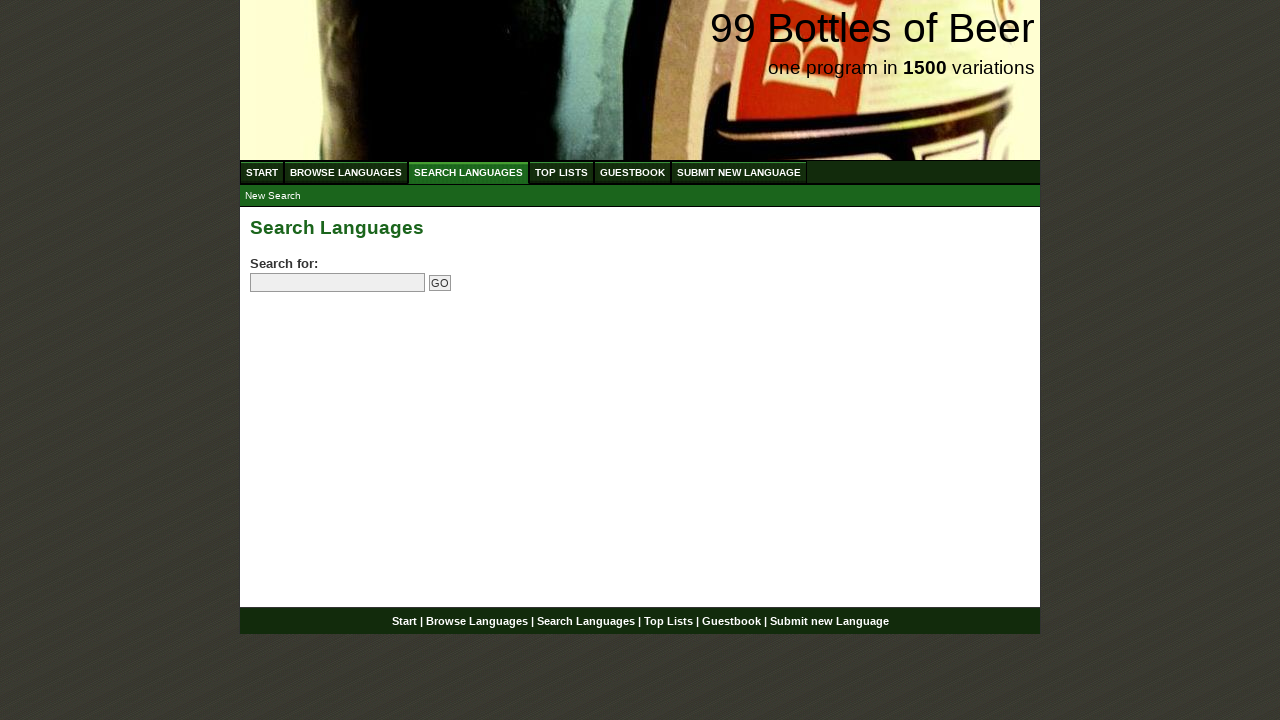